Tests drag and drop functionality by navigating to the Drag and Drop page and dragging element A to element B's position

Starting URL: https://the-internet.herokuapp.com

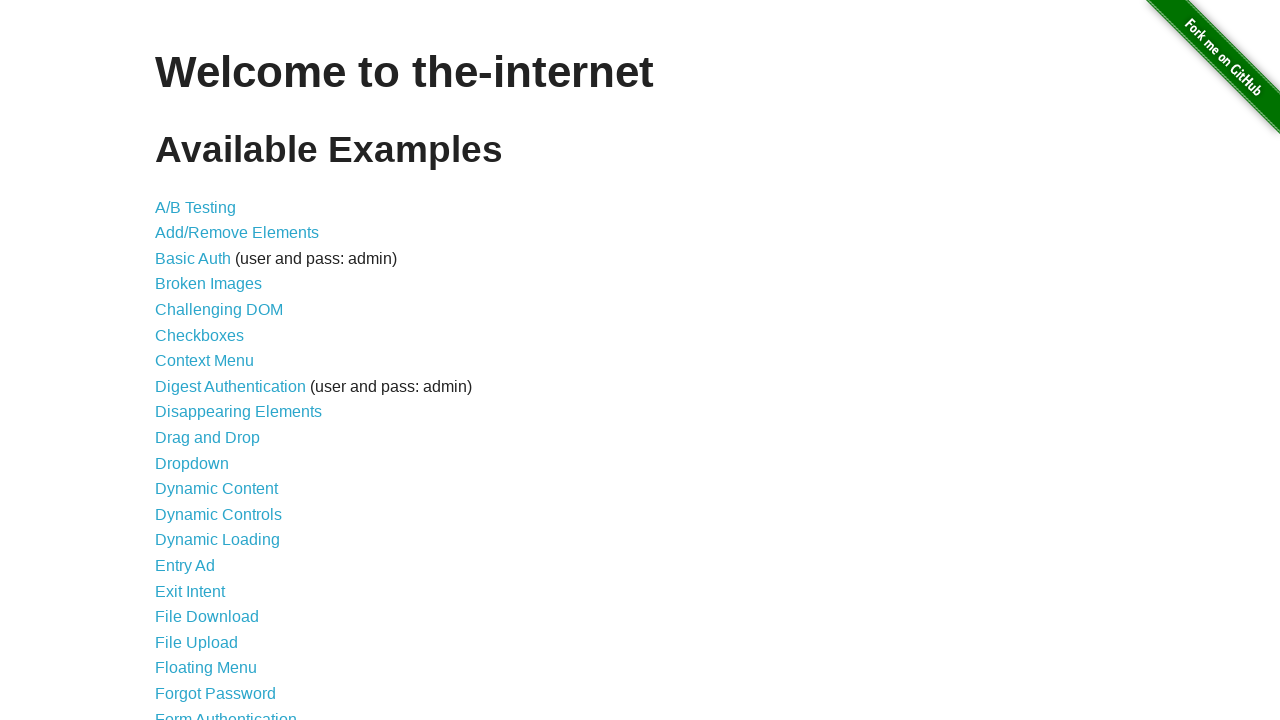

Navigated to the Internet Herokuapp homepage
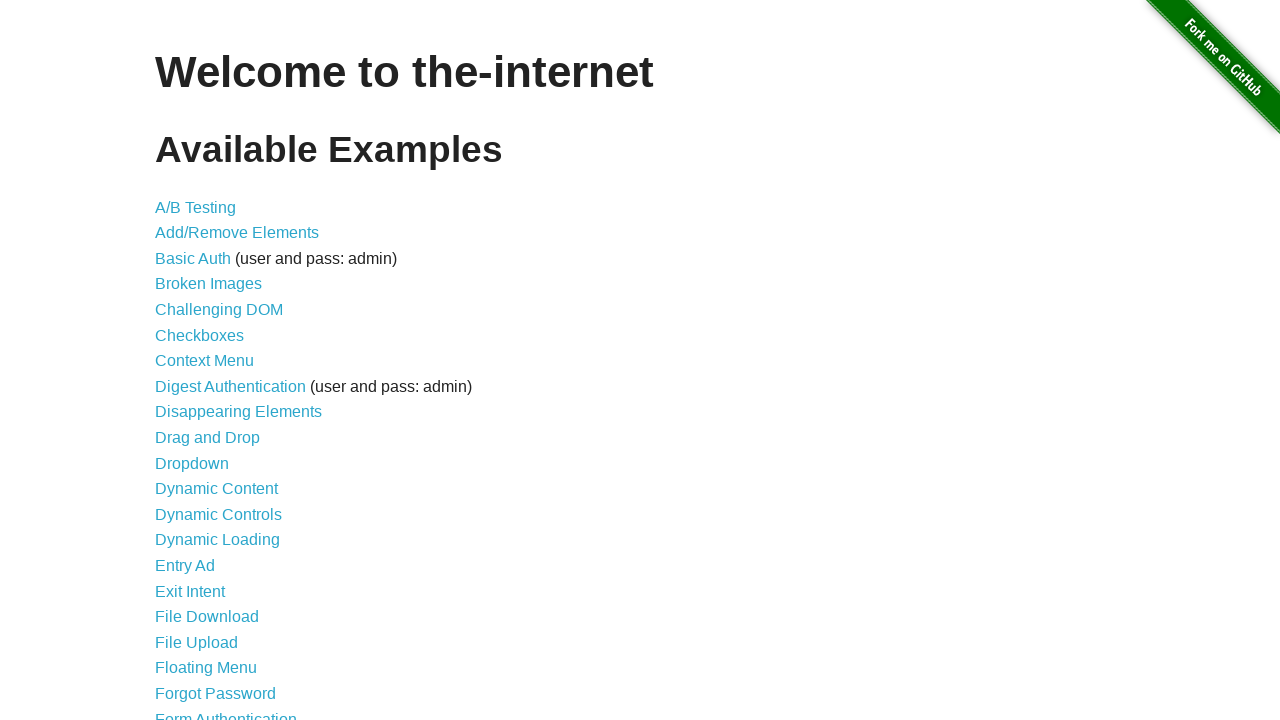

Clicked on Drag and Drop link to navigate to drag and drop test page at (208, 438) on text=Drag and Drop
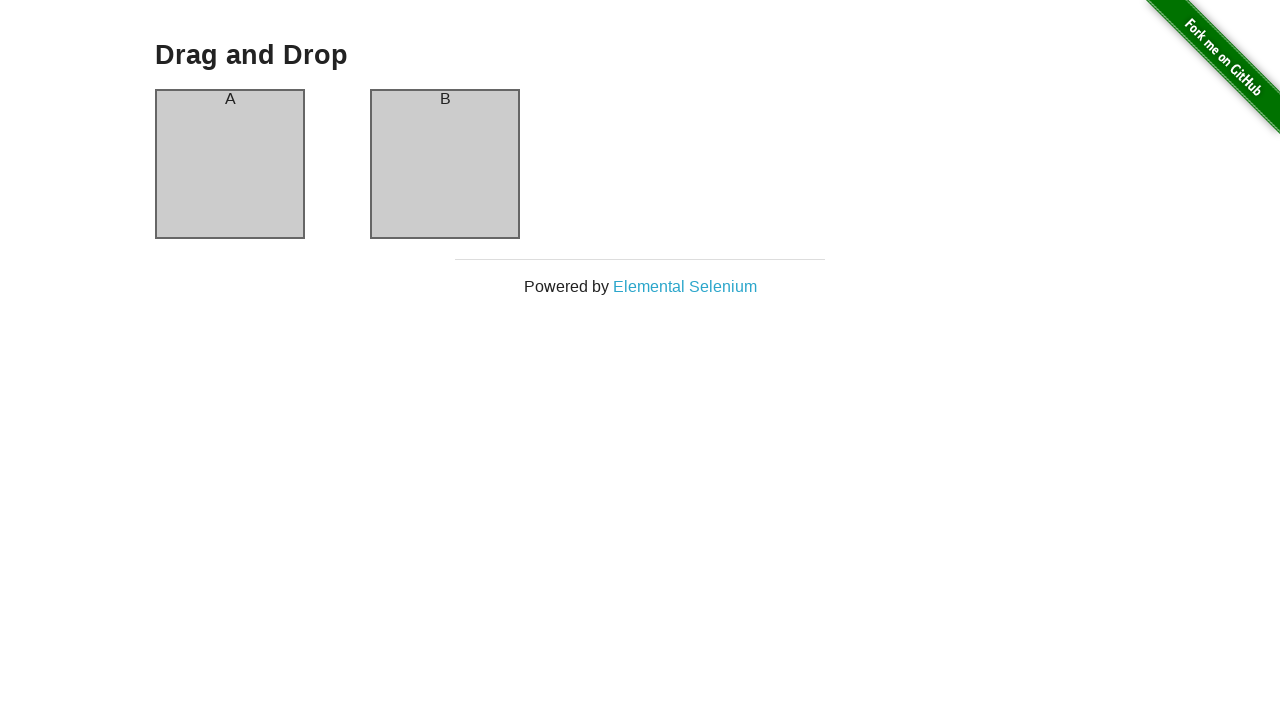

Dragged element A to element B's position at (445, 164)
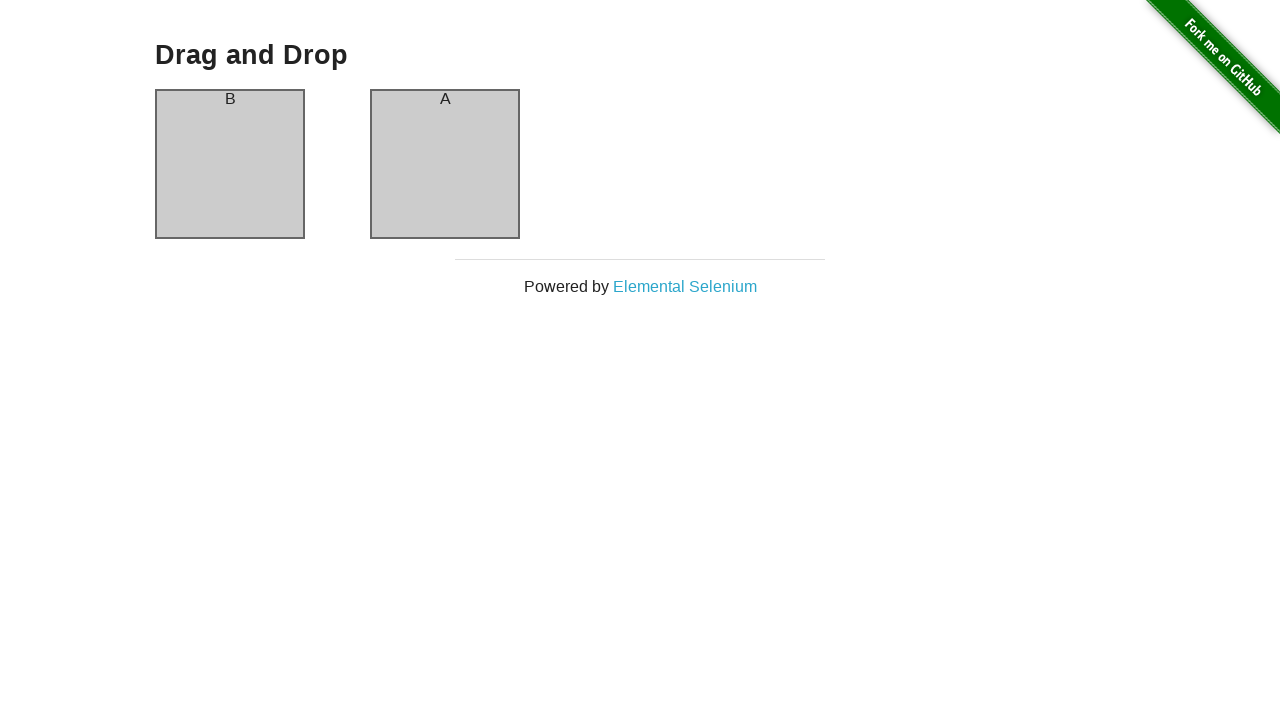

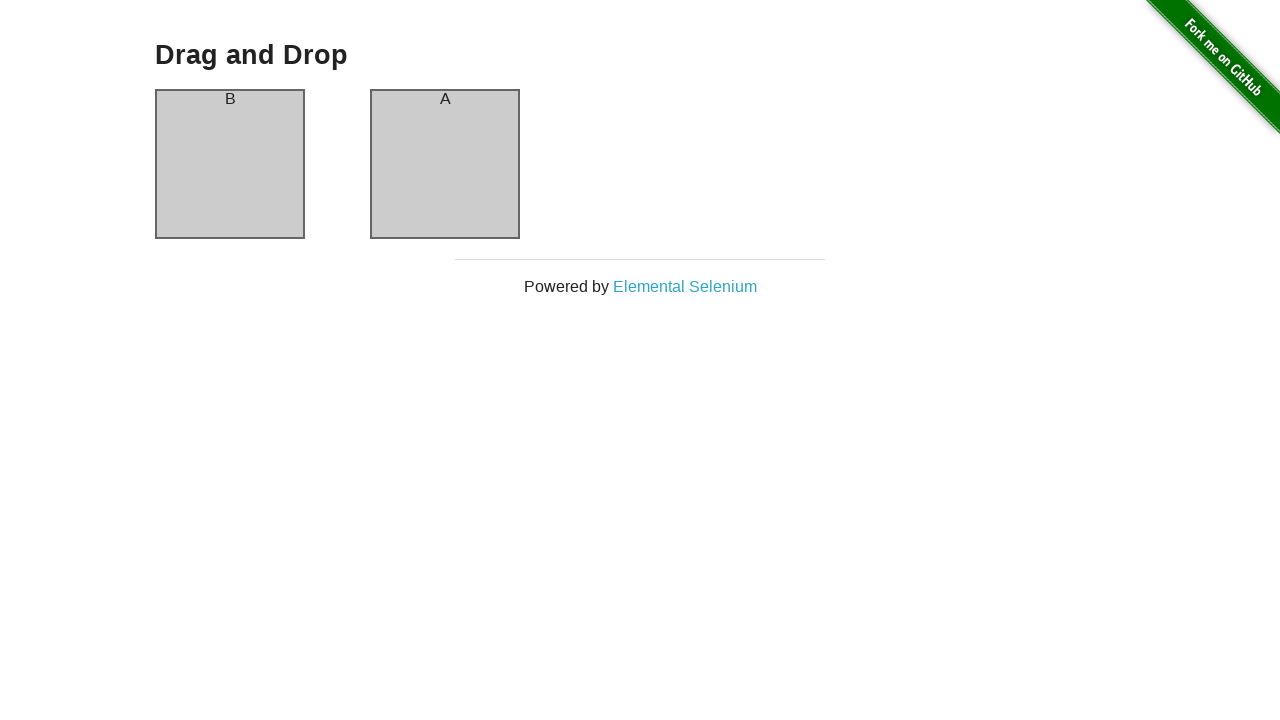